Tests product review functionality by navigating to a product, clicking the reviews tab, rating the product with 5 stars, and submitting a review with comment, author name, and email

Starting URL: https://practice.automationtesting.in/

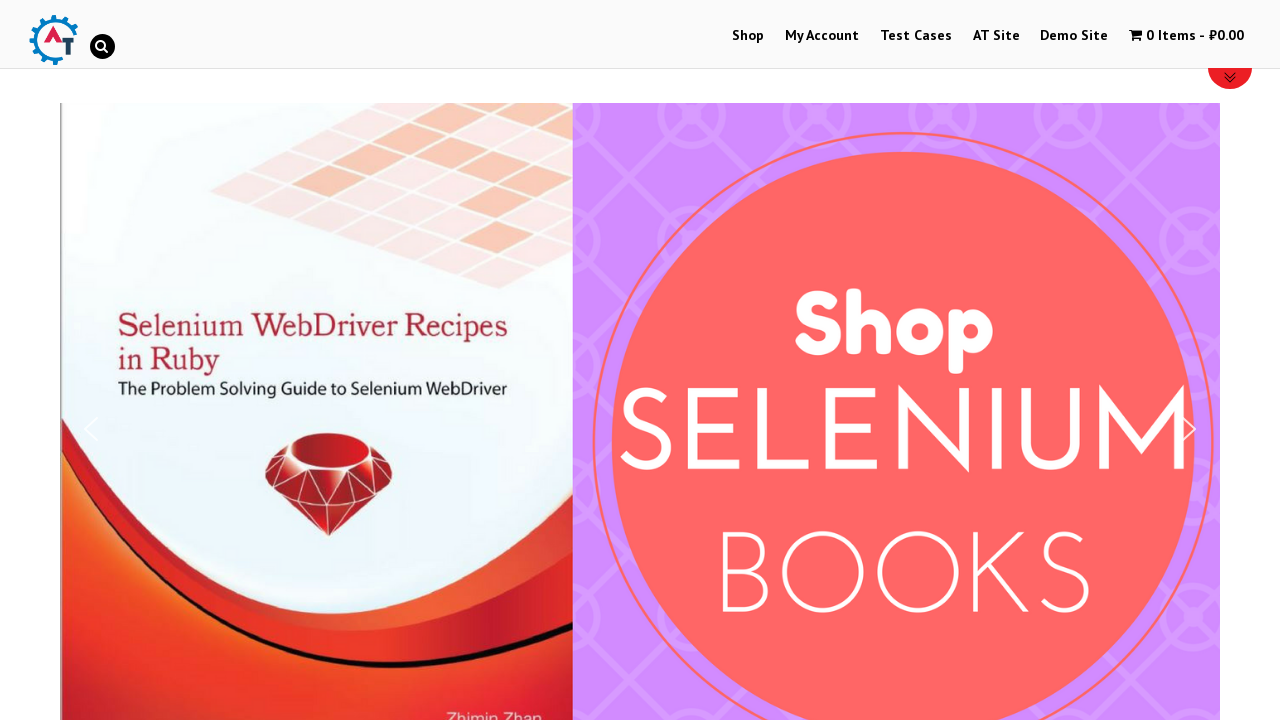

Scrolled down 600px to view products
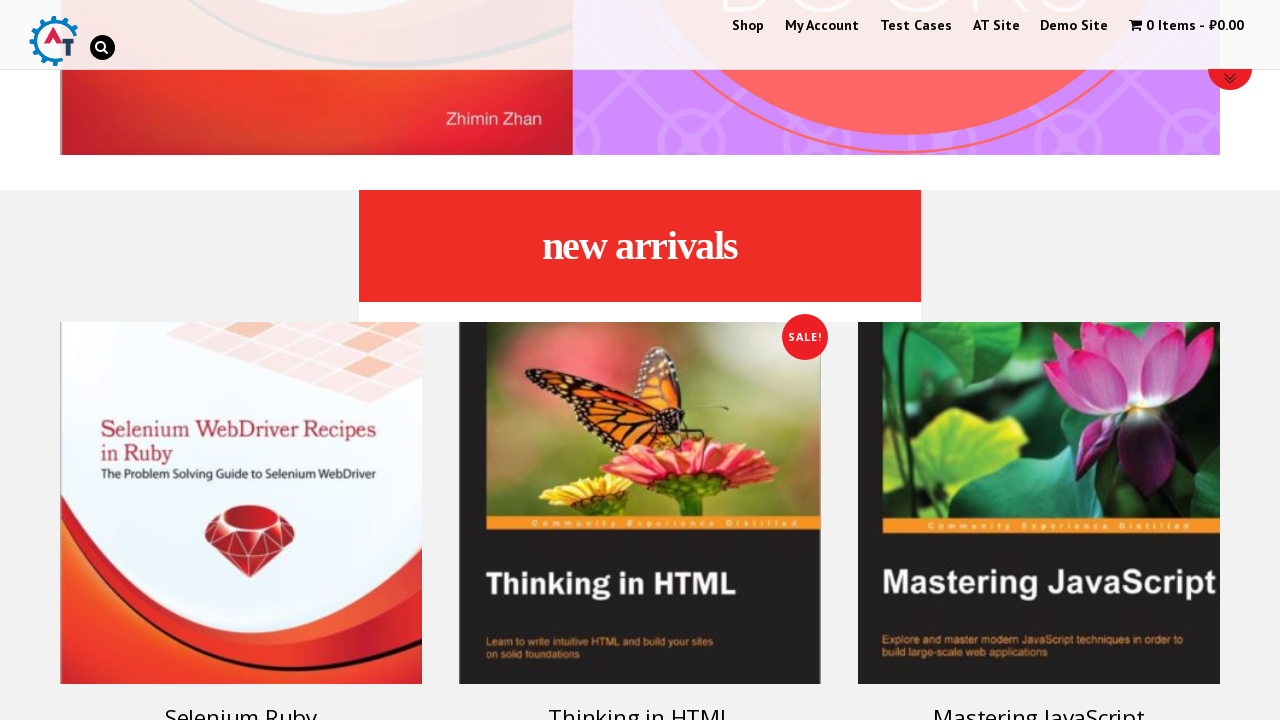

Clicked on Selenium Ruby product at (241, 473) on .post-160
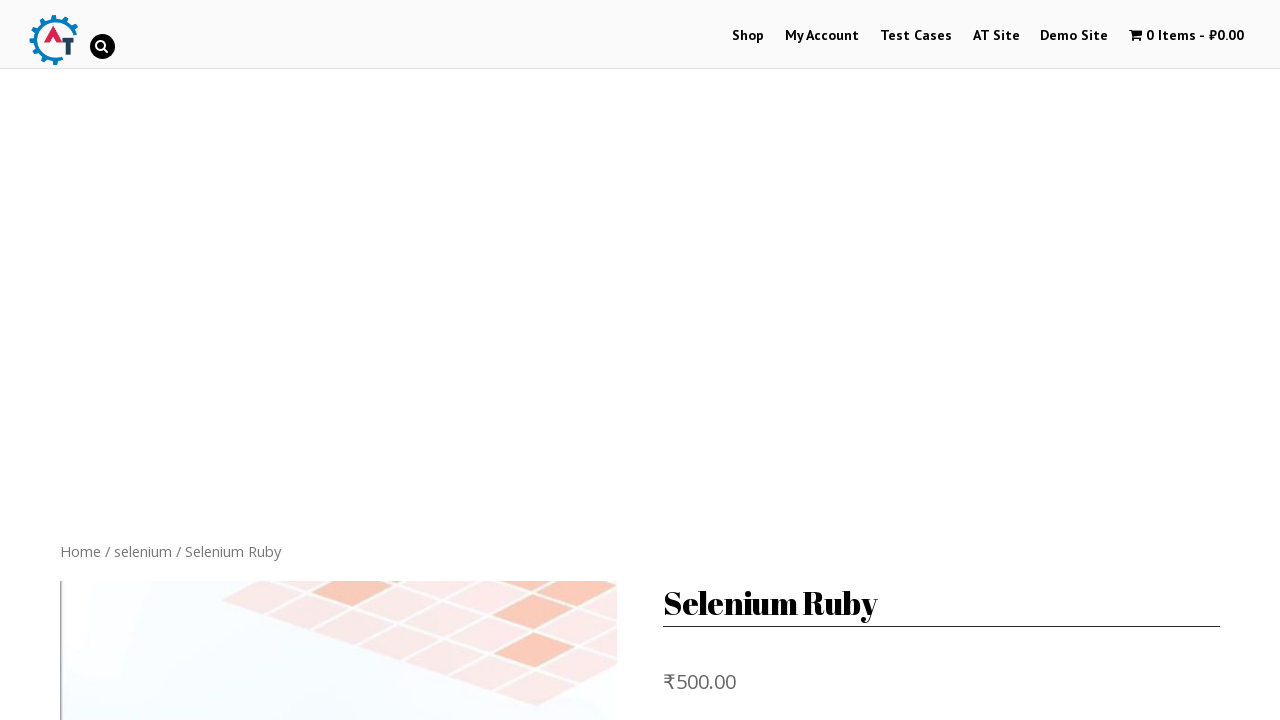

Clicked on reviews tab at (309, 360) on .reviews_tab
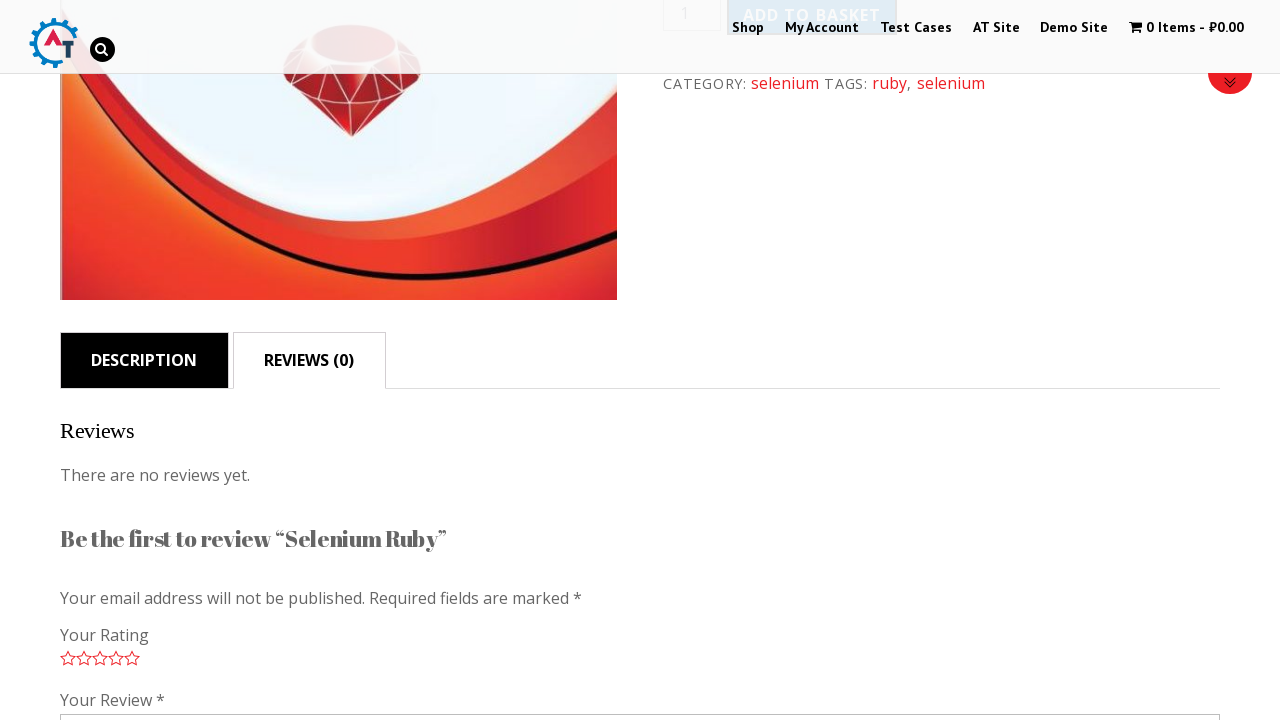

Selected 5-star rating at (132, 664) on .star-5
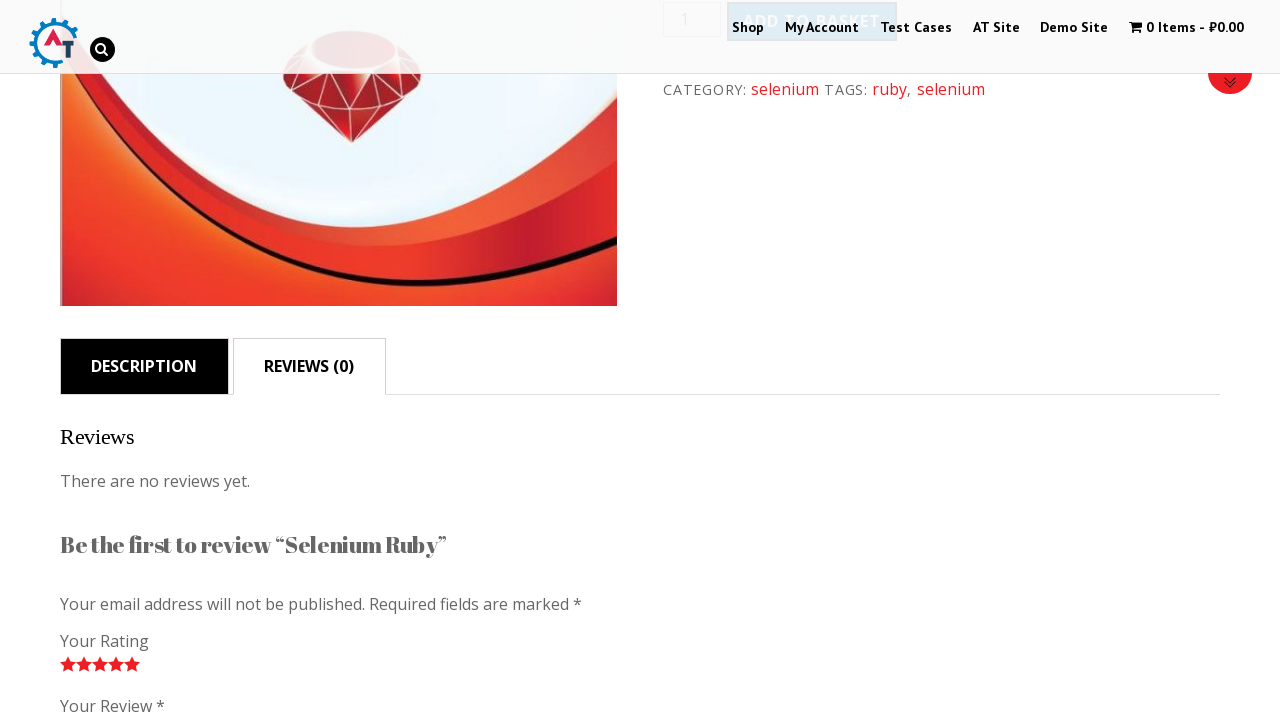

Entered review comment 'Nice book!' on #comment
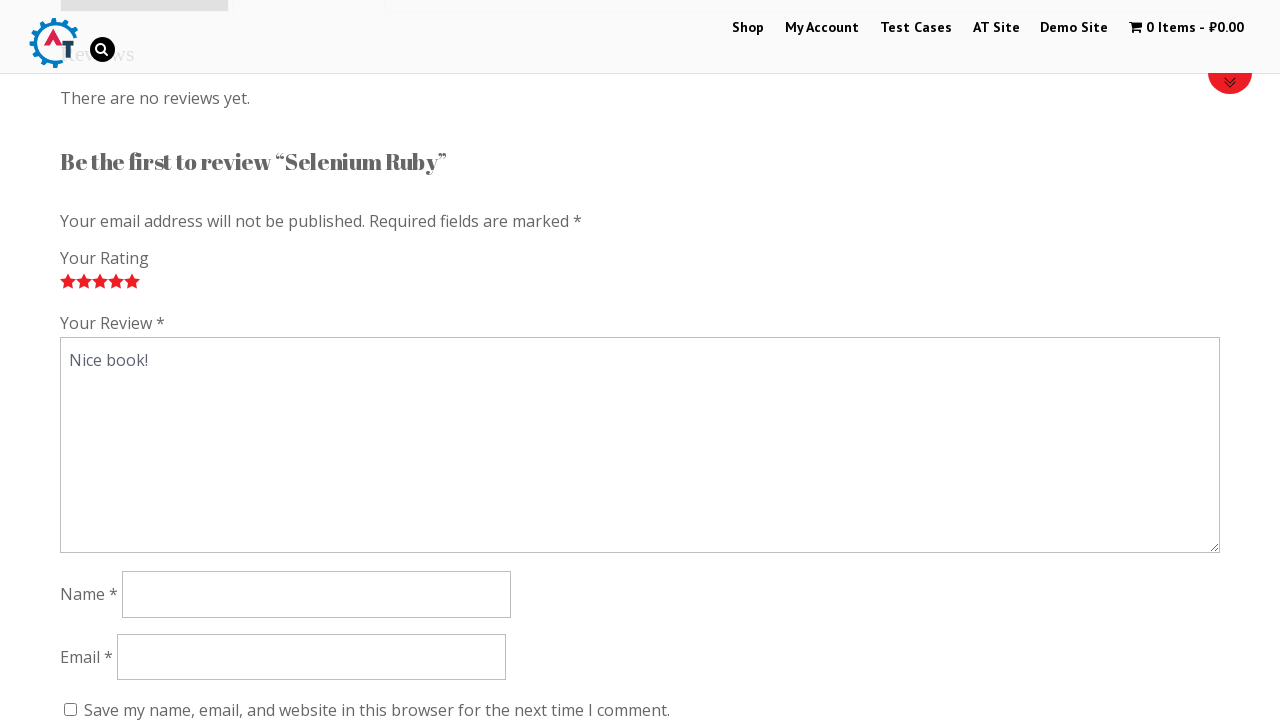

Entered author name 'Liya' on #author
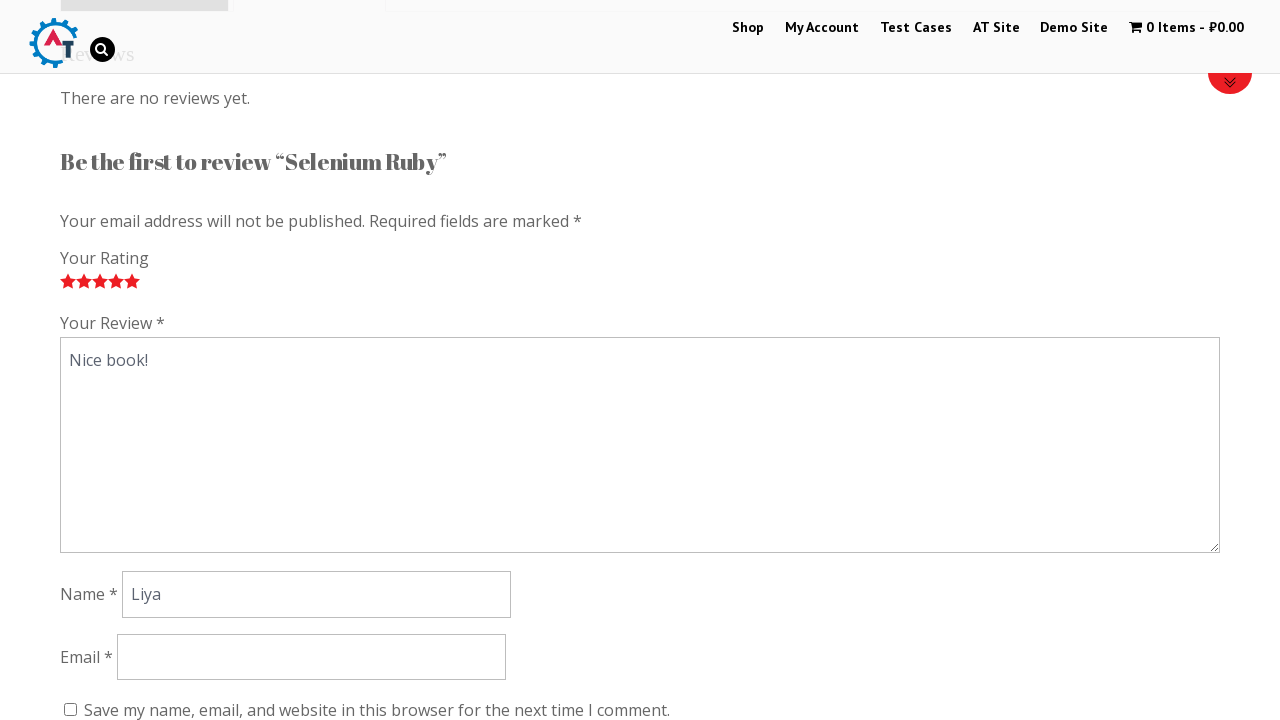

Entered email 'liya777@mail.ru' on #email
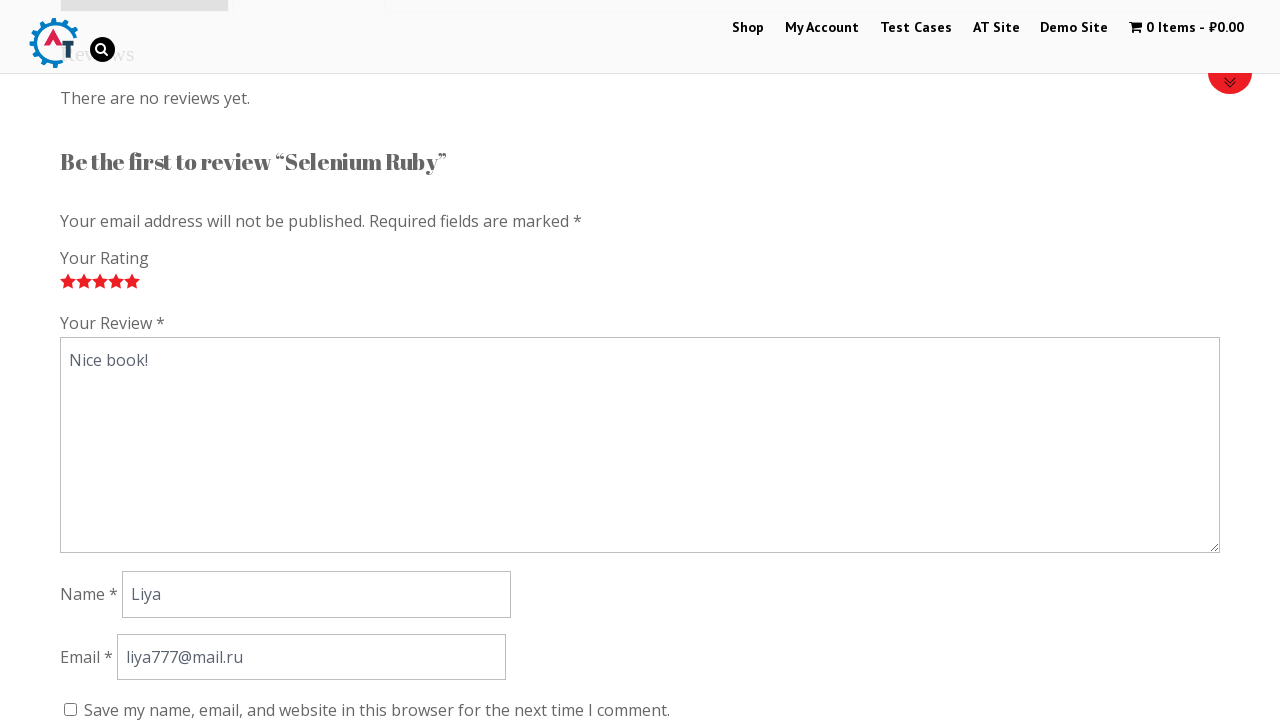

Clicked submit button to post review at (111, 360) on .submit
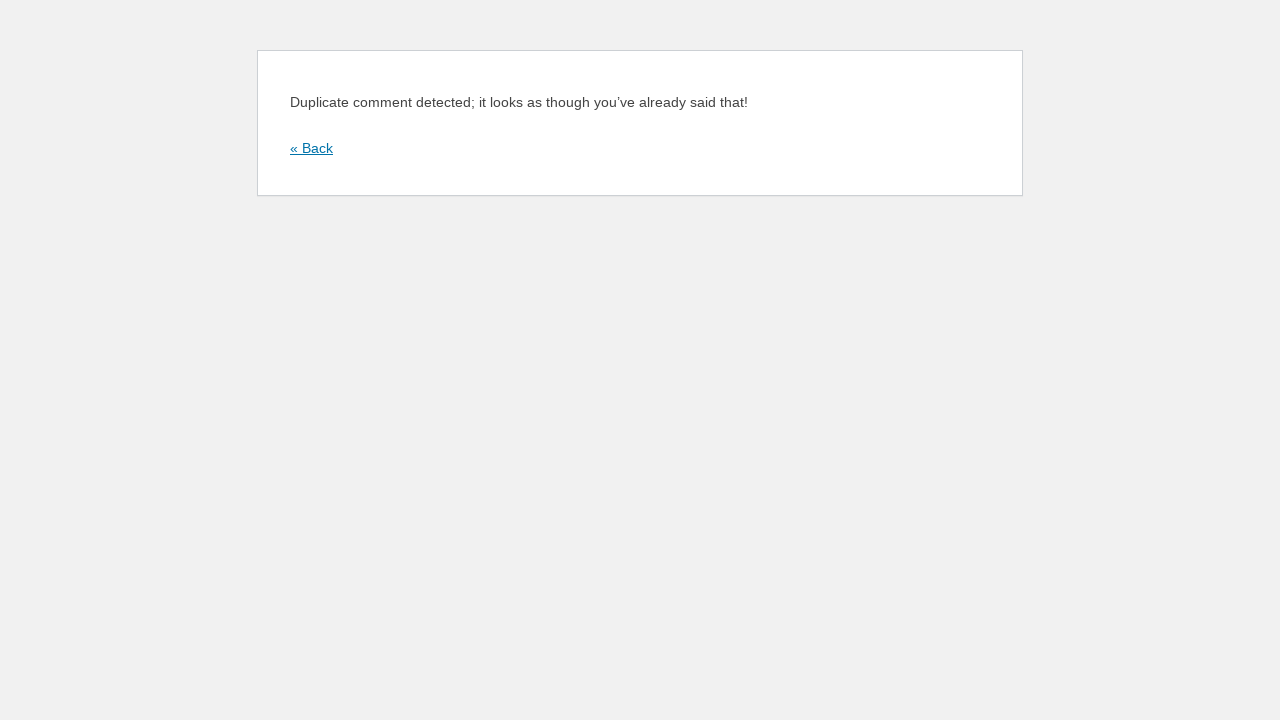

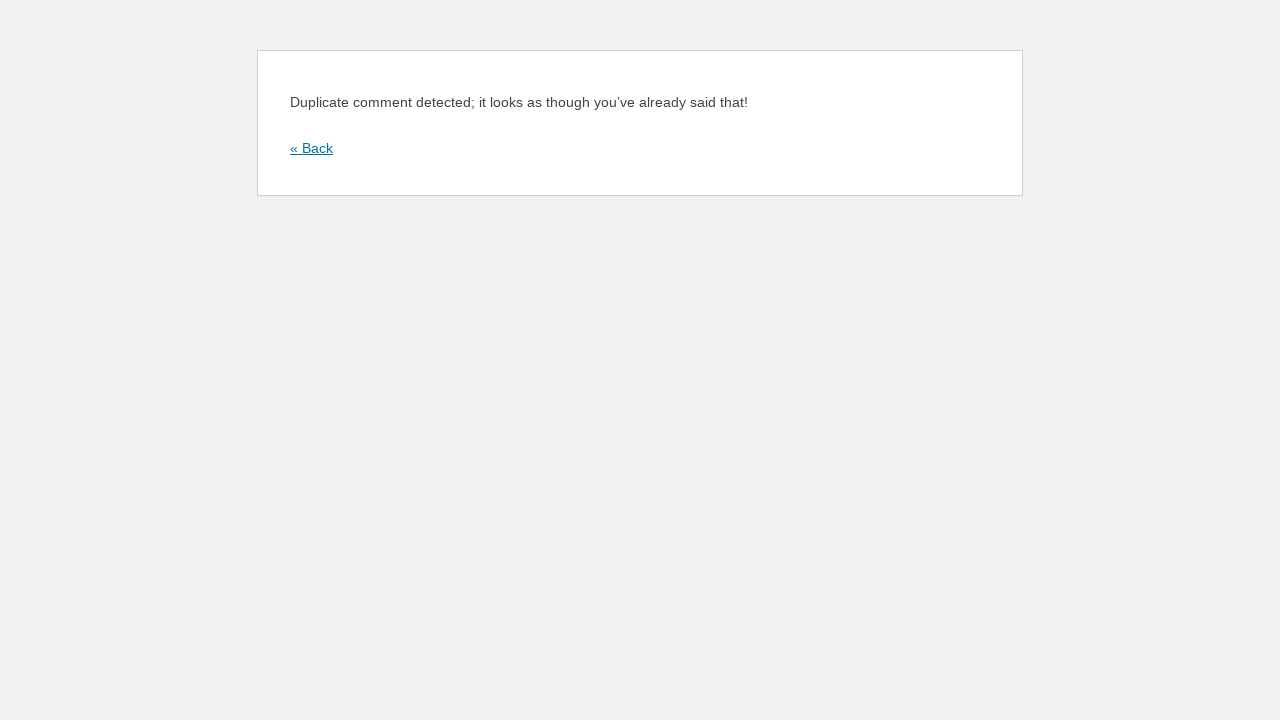